Navigates to a Selenium practice page and maximizes the browser window

Starting URL: https://www.tutorialspoint.com/selenium/practice/selenium_automation_practice.php

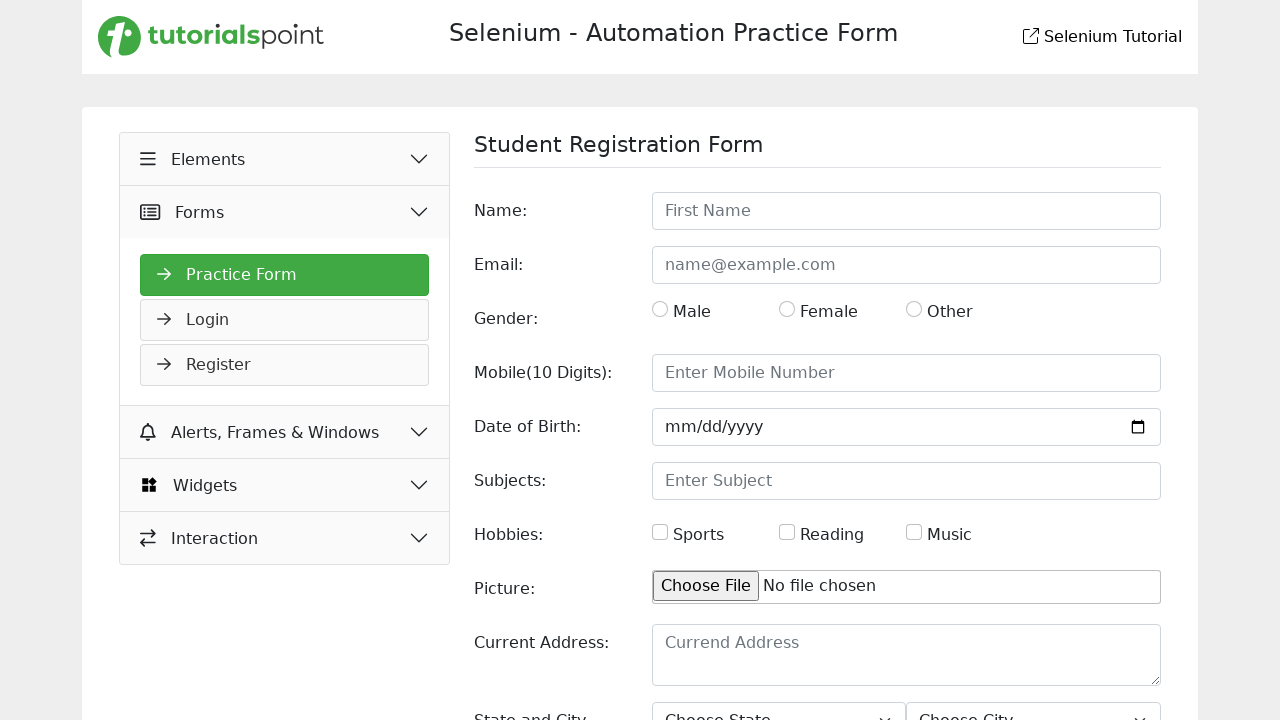

Set viewport size to 1920x1080 to maximize browser window
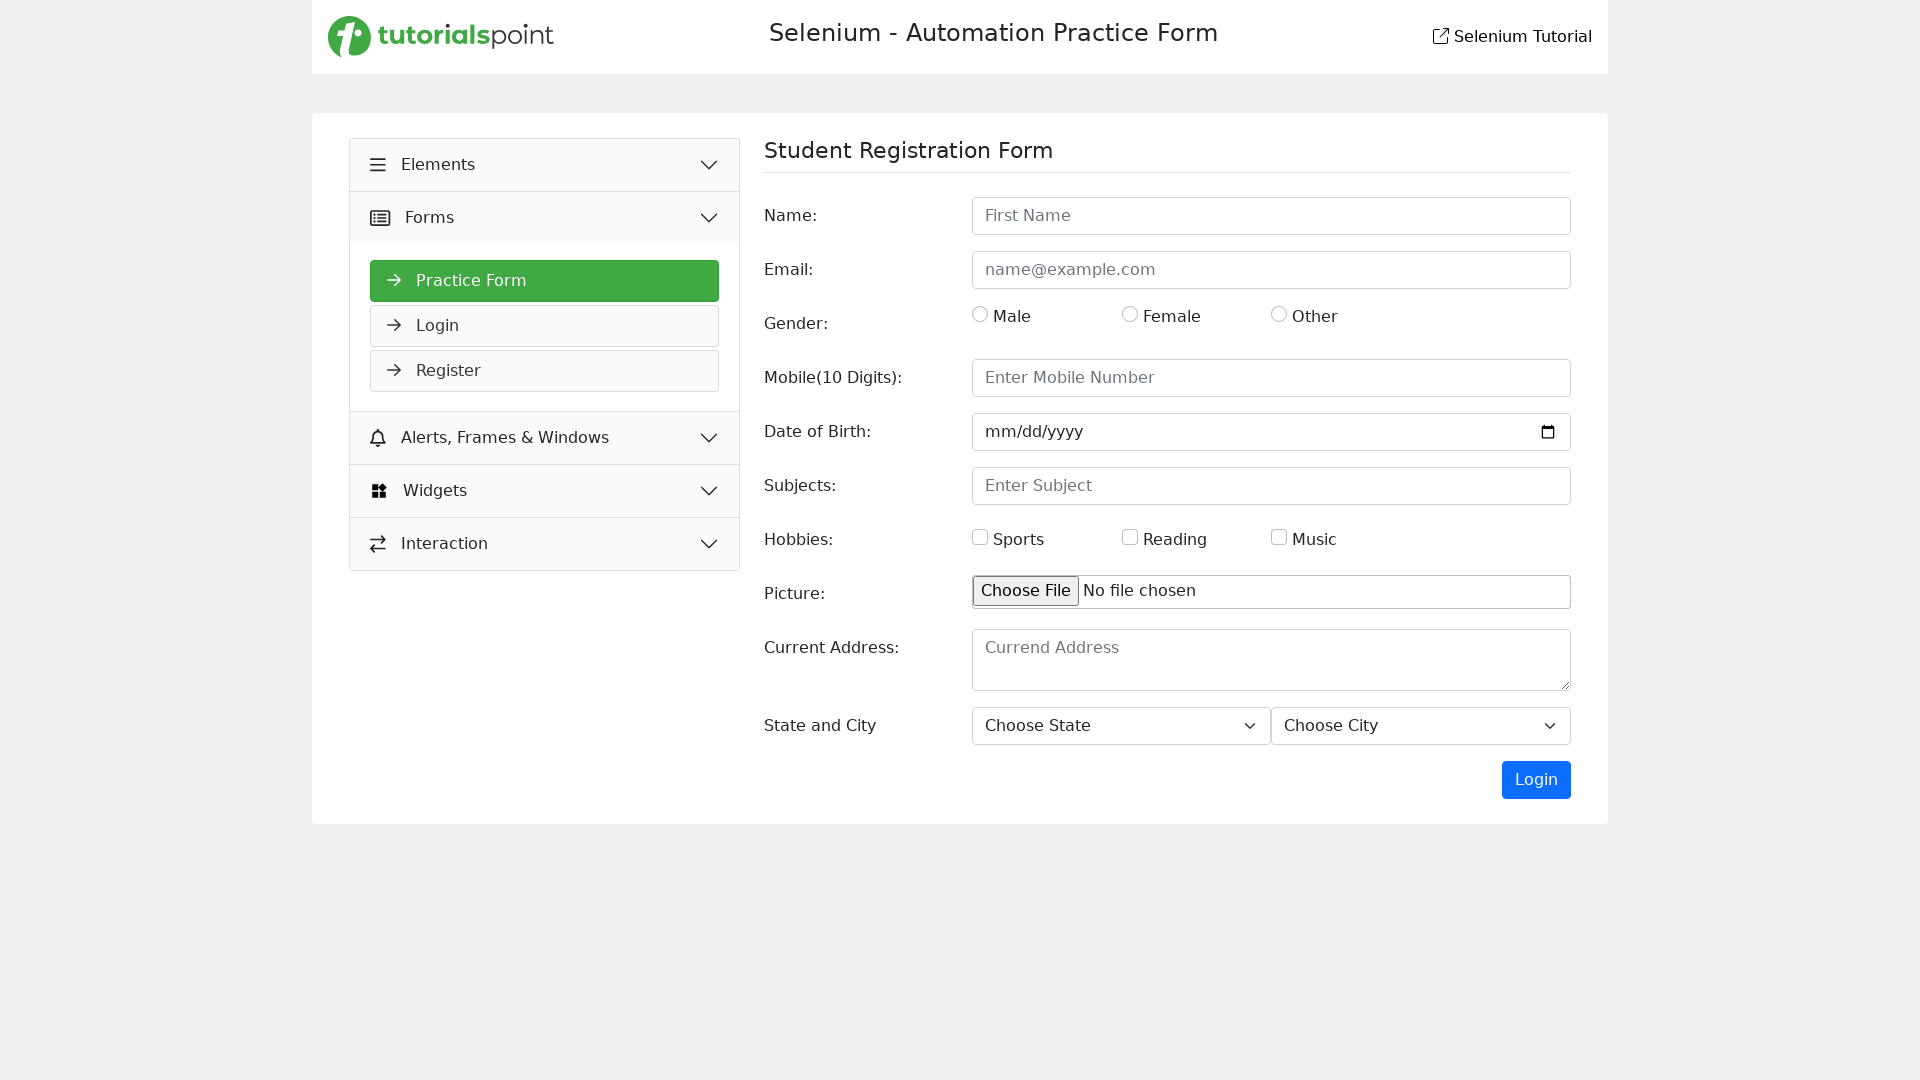

Waited for page to fully load (networkidle state reached)
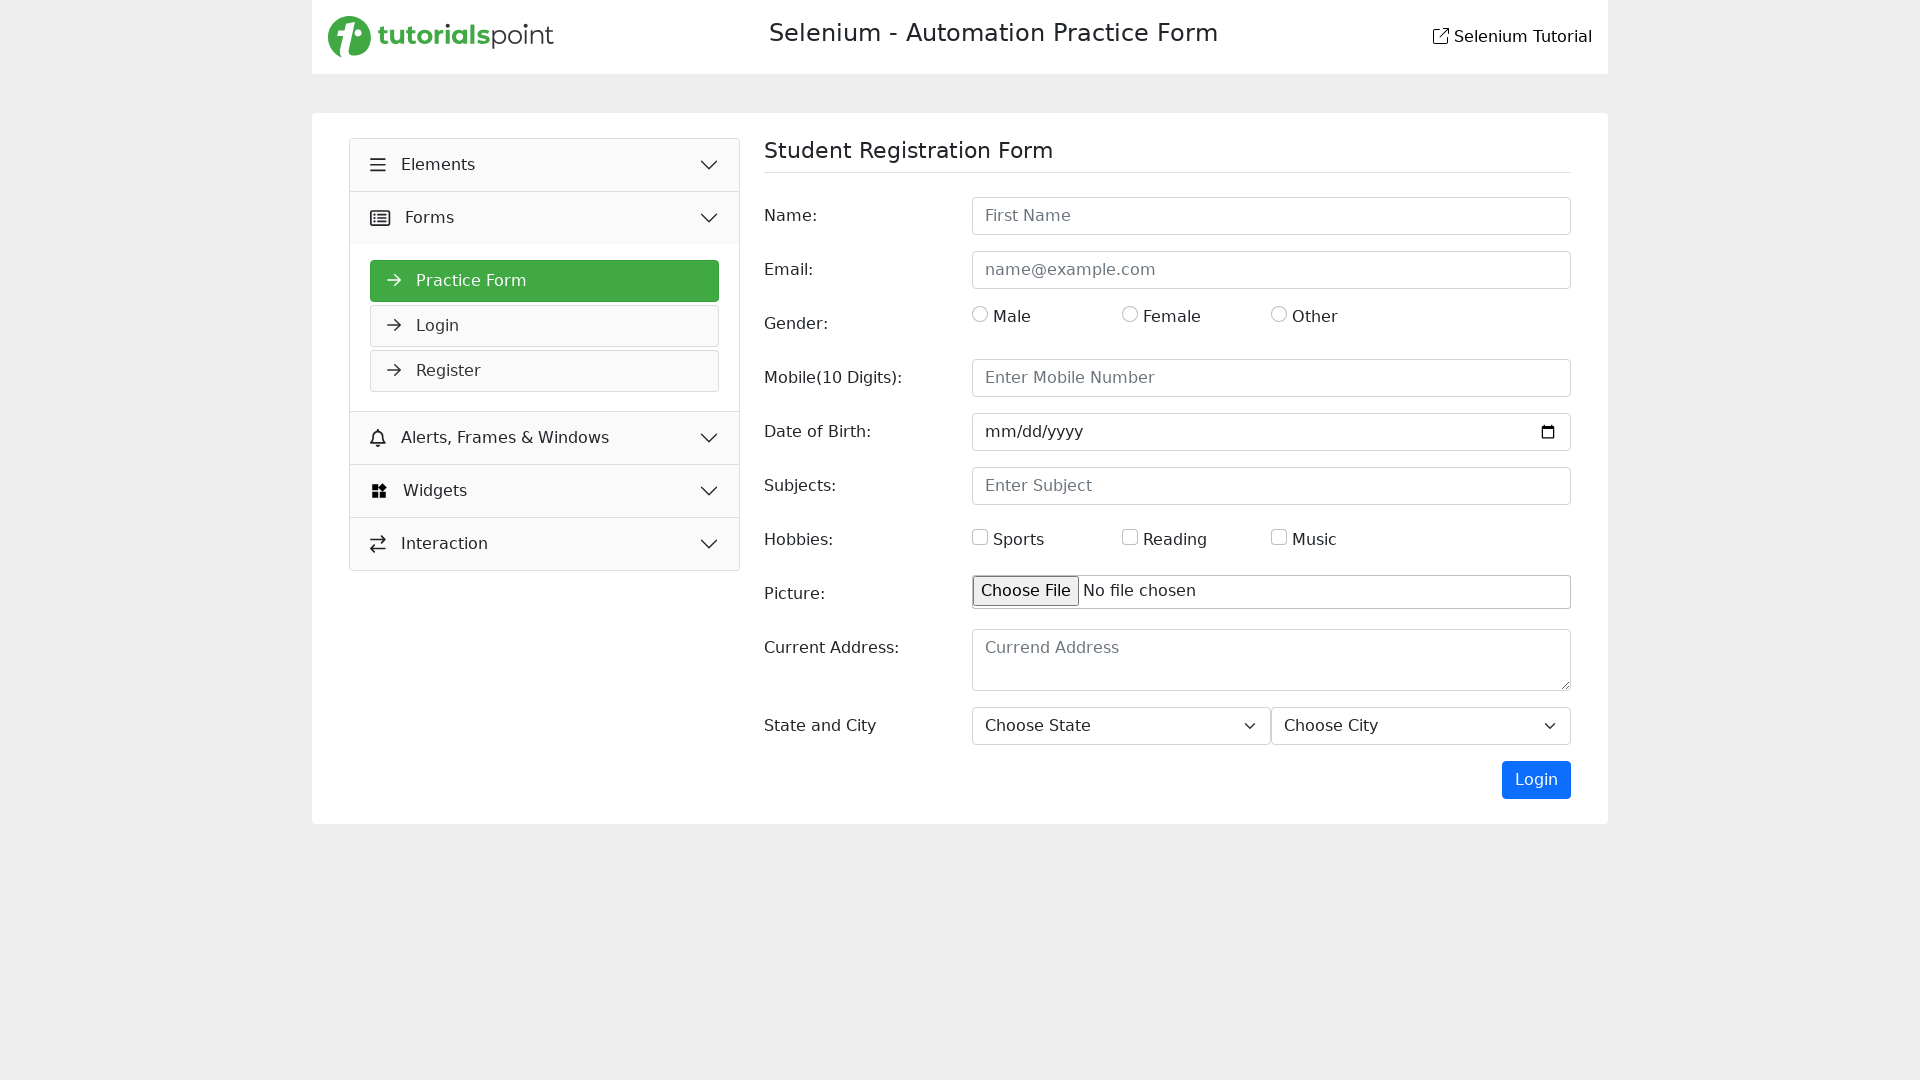

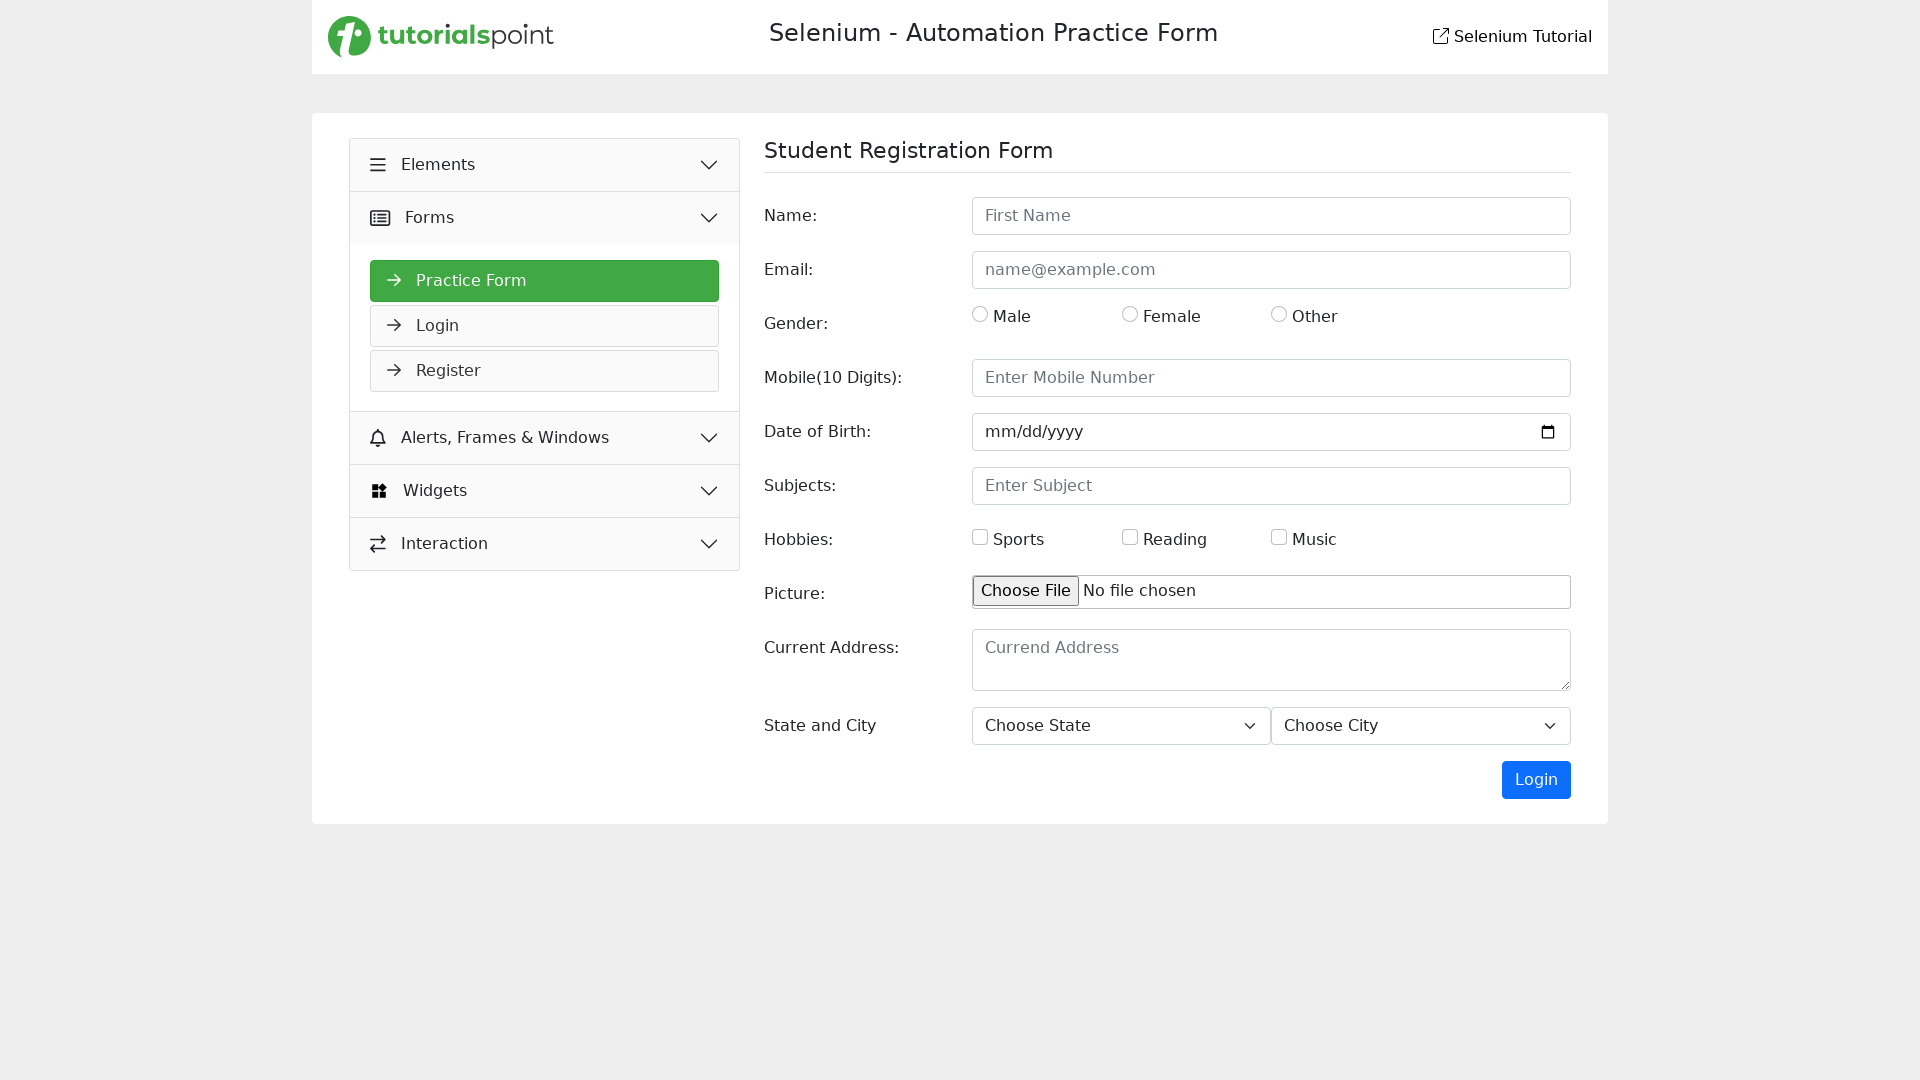